Tests dropdown selection functionality by finding and clicking a specific country option from a select element without using Select class

Starting URL: https://www.orangehrm.com/orangehrm-30-day-trial/

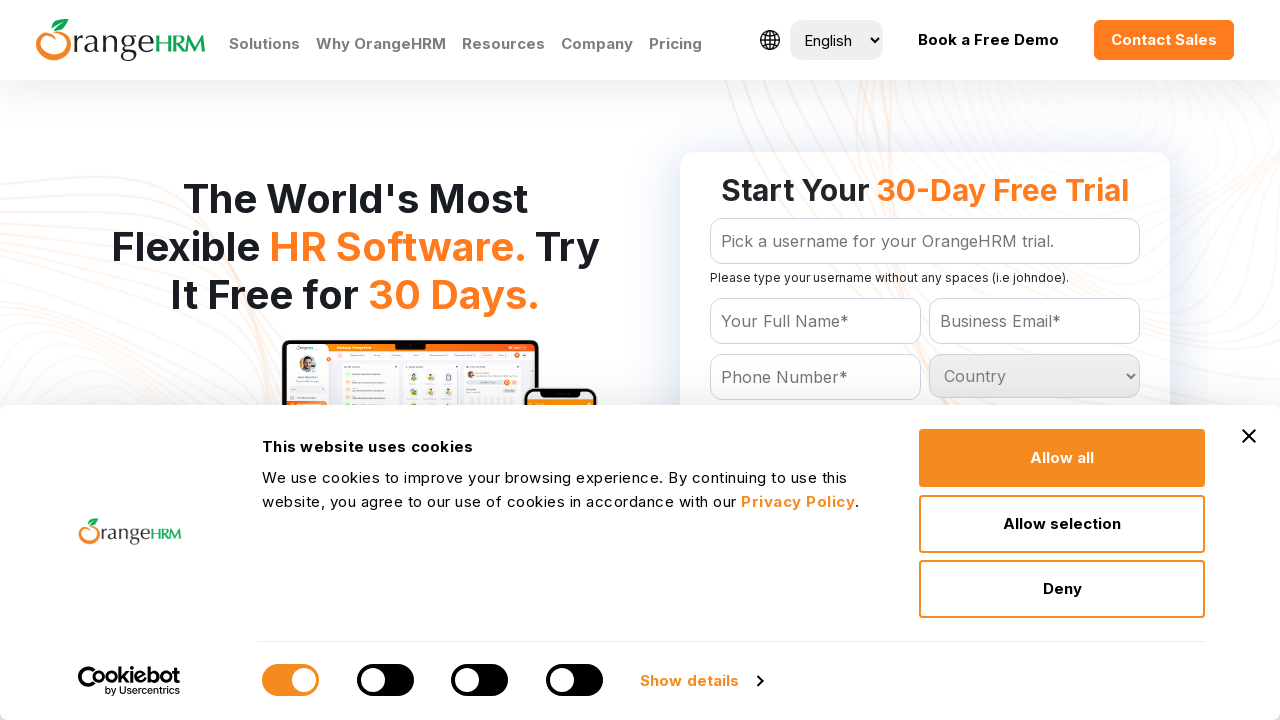

Retrieved all country options from dropdown select element
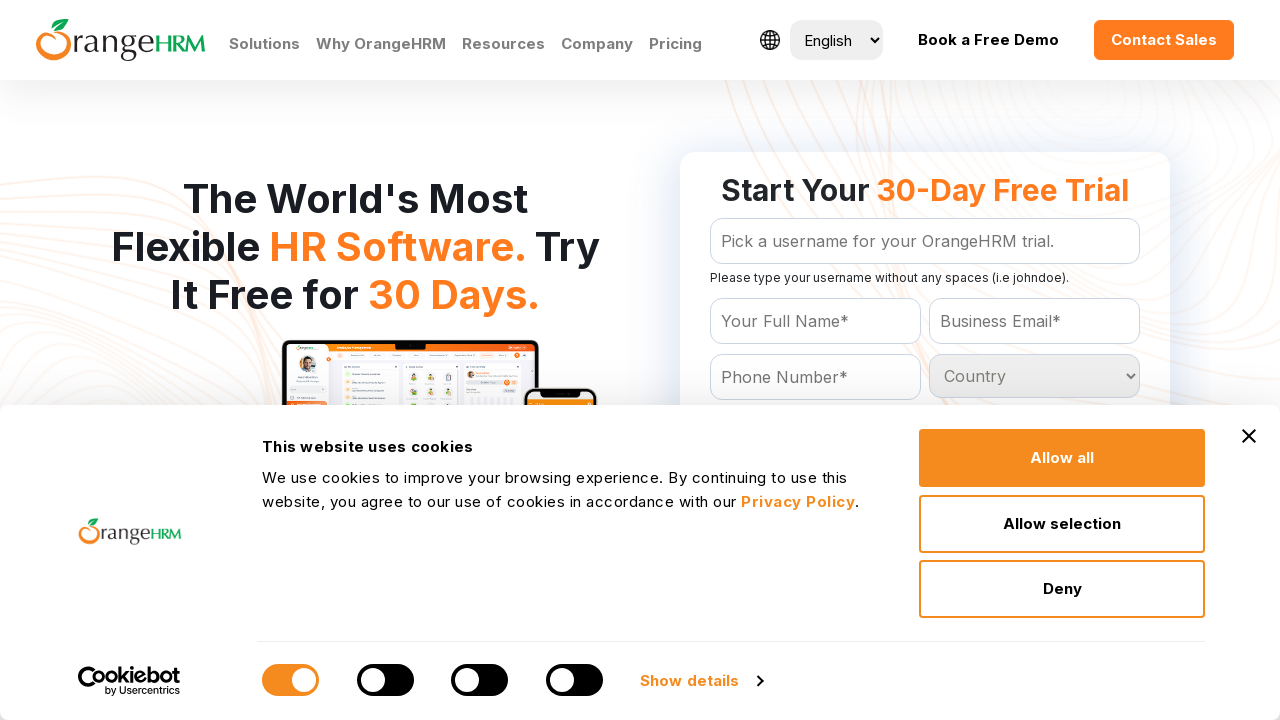

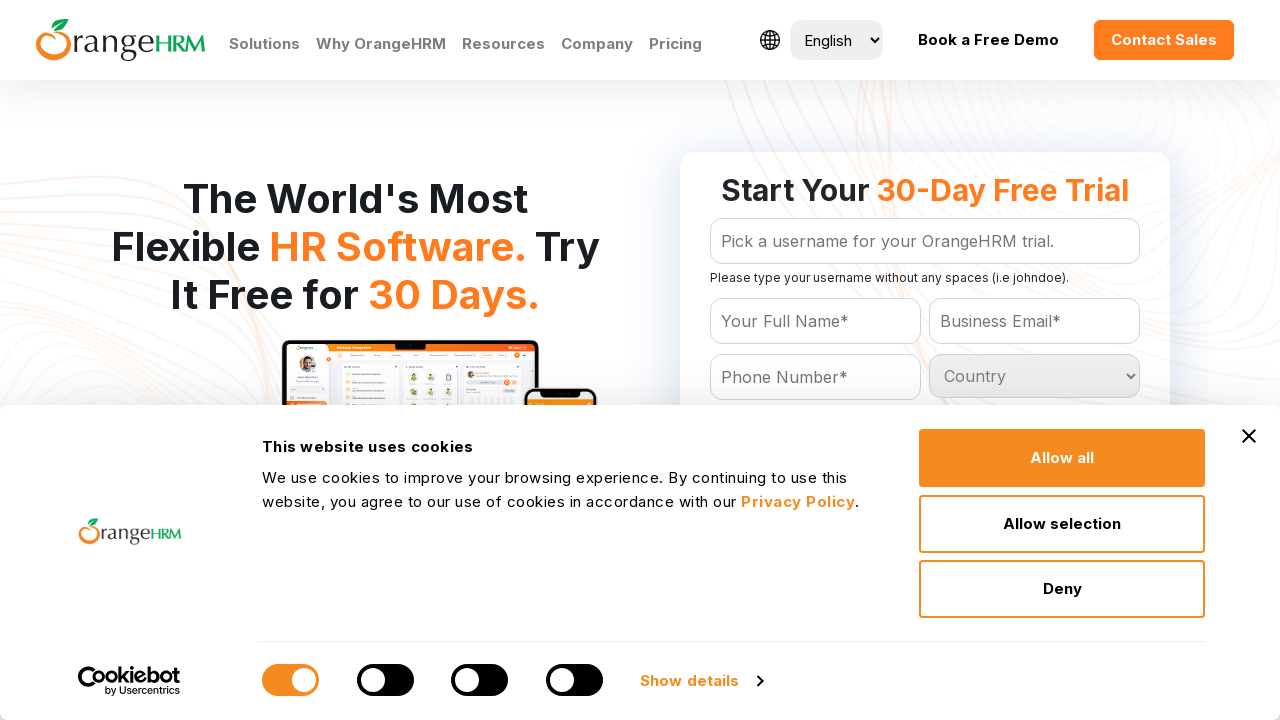